Waits for price to reach $100, books an item, then solves a mathematical challenge by calculating and submitting the answer

Starting URL: http://suninjuly.github.io/explicit_wait2.html

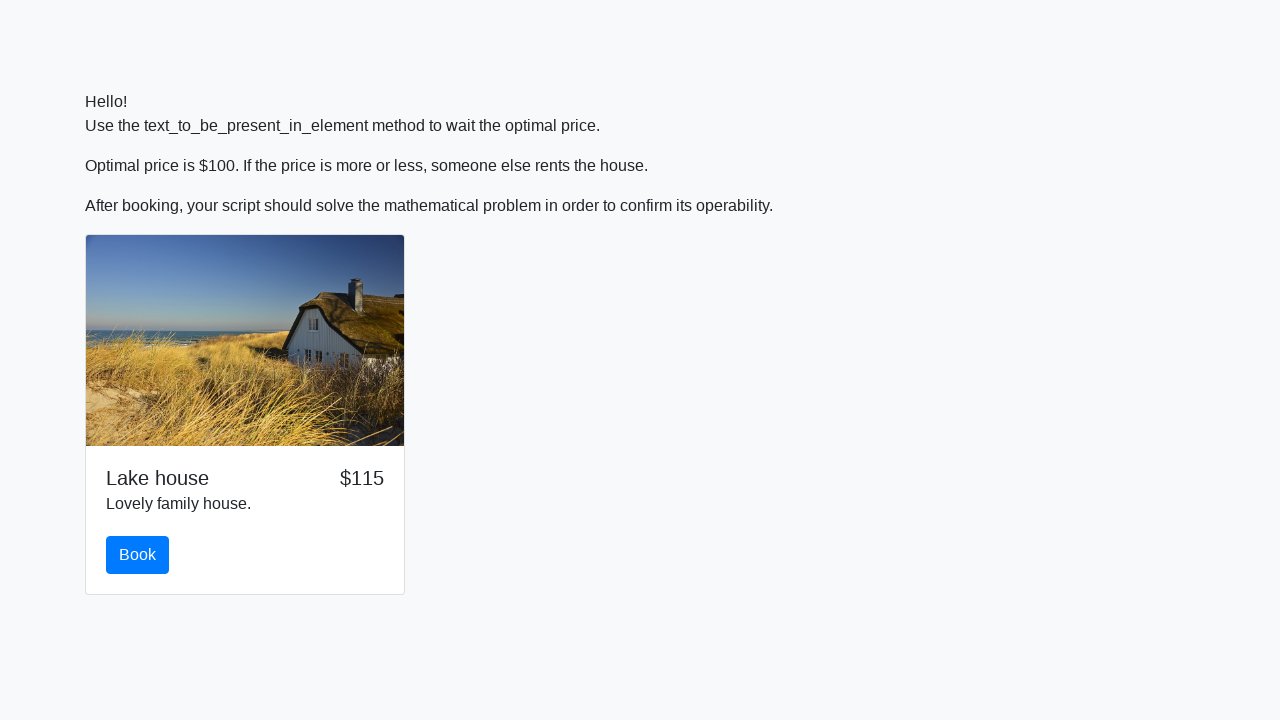

Waited for price to reach $100
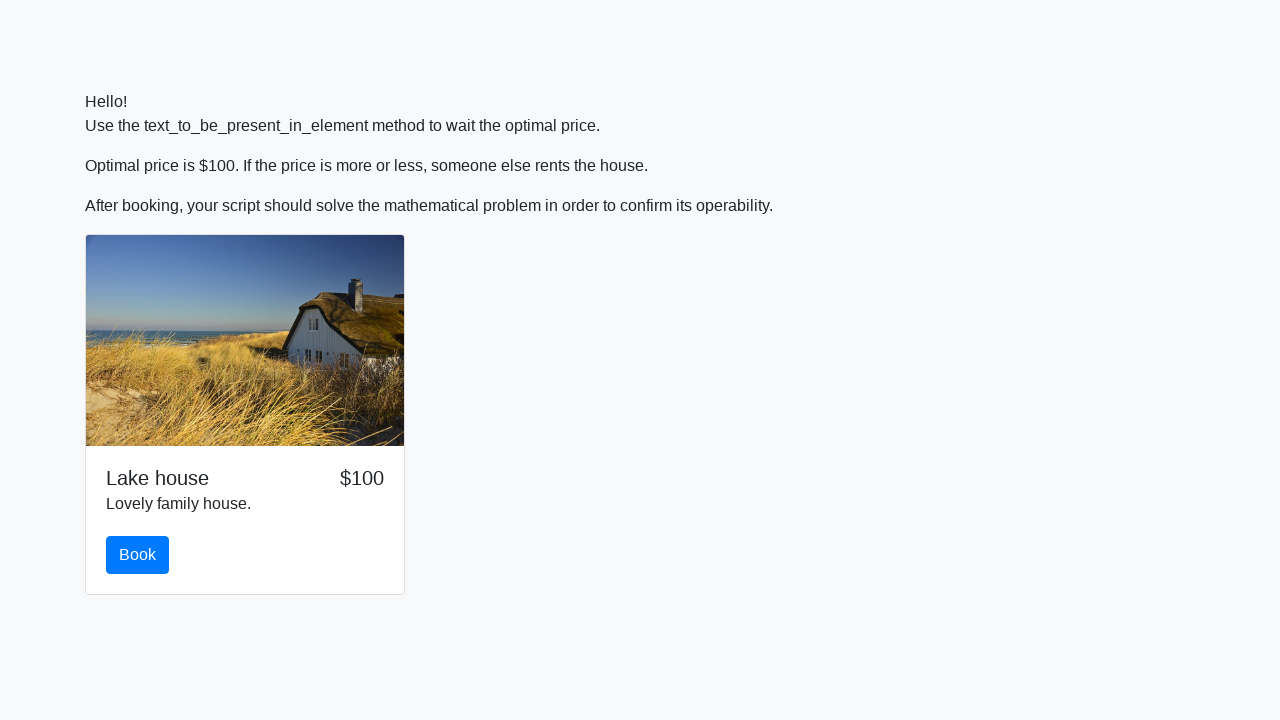

Clicked the book button at (138, 555) on #book
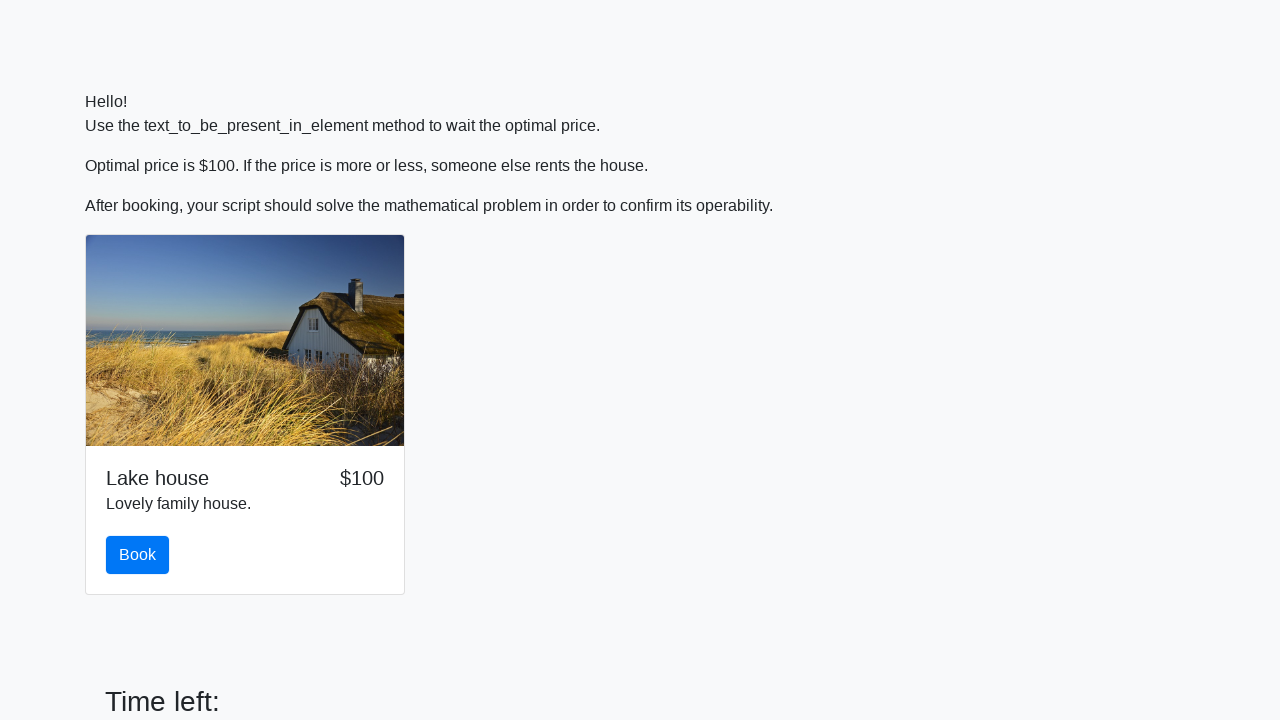

Retrieved x value: 266
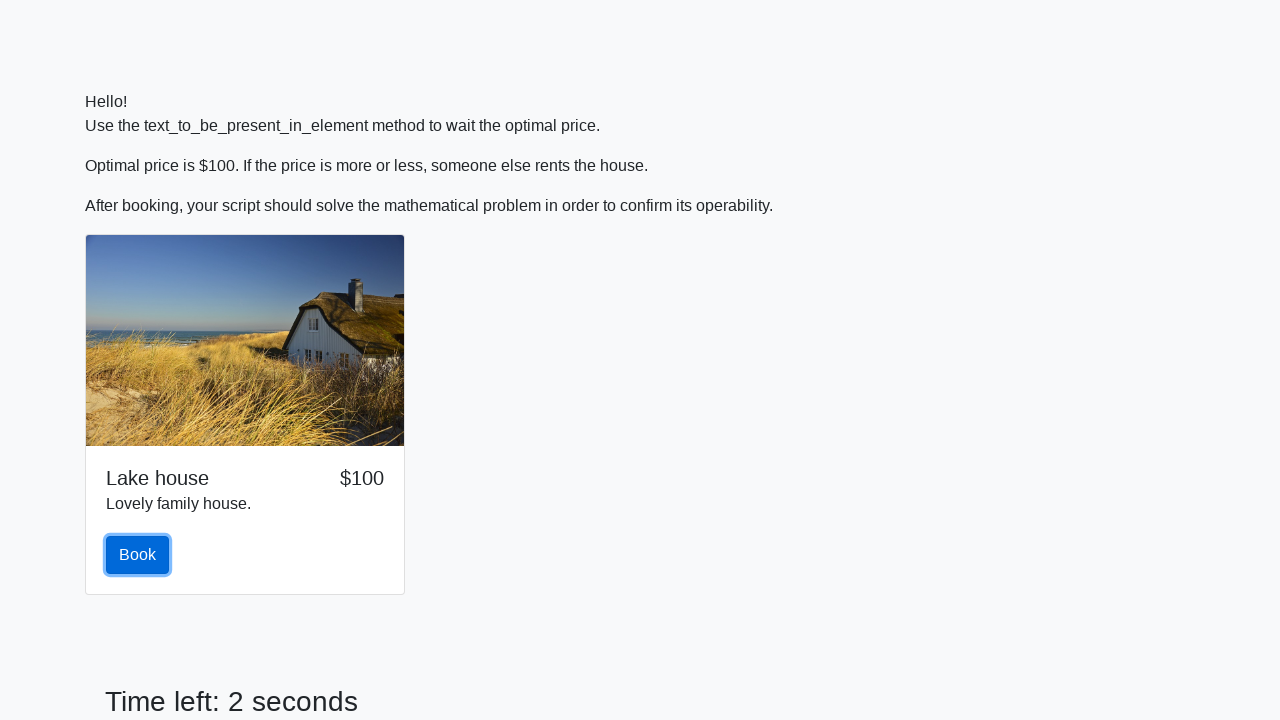

Calculated mathematical answer: 2.3341465795506604
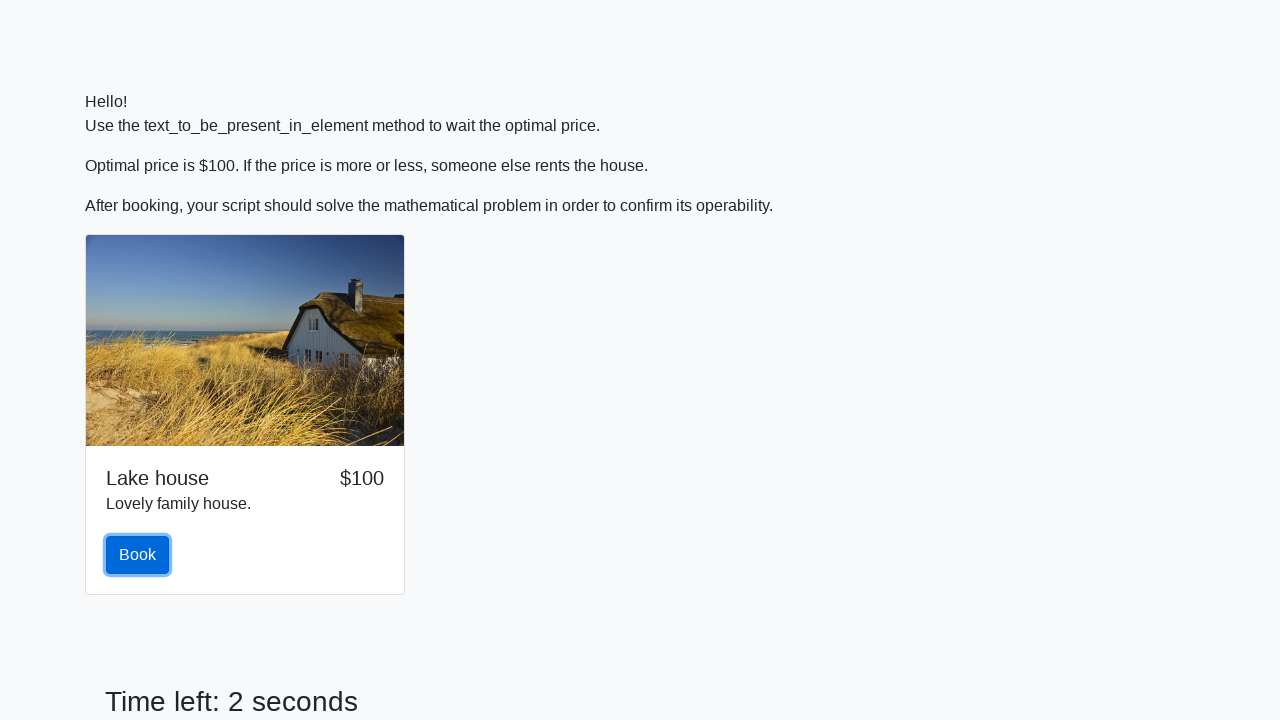

Filled answer field with calculated value on #answer
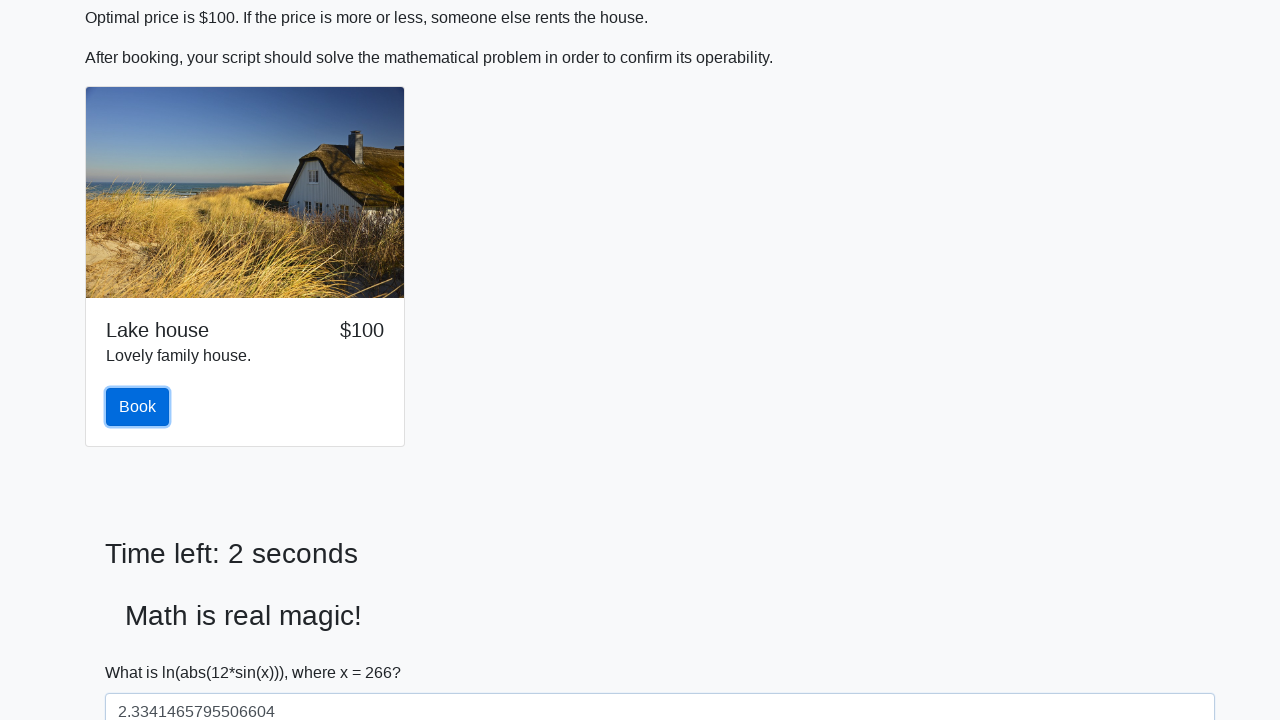

Clicked solve button to submit answer at (143, 651) on #solve
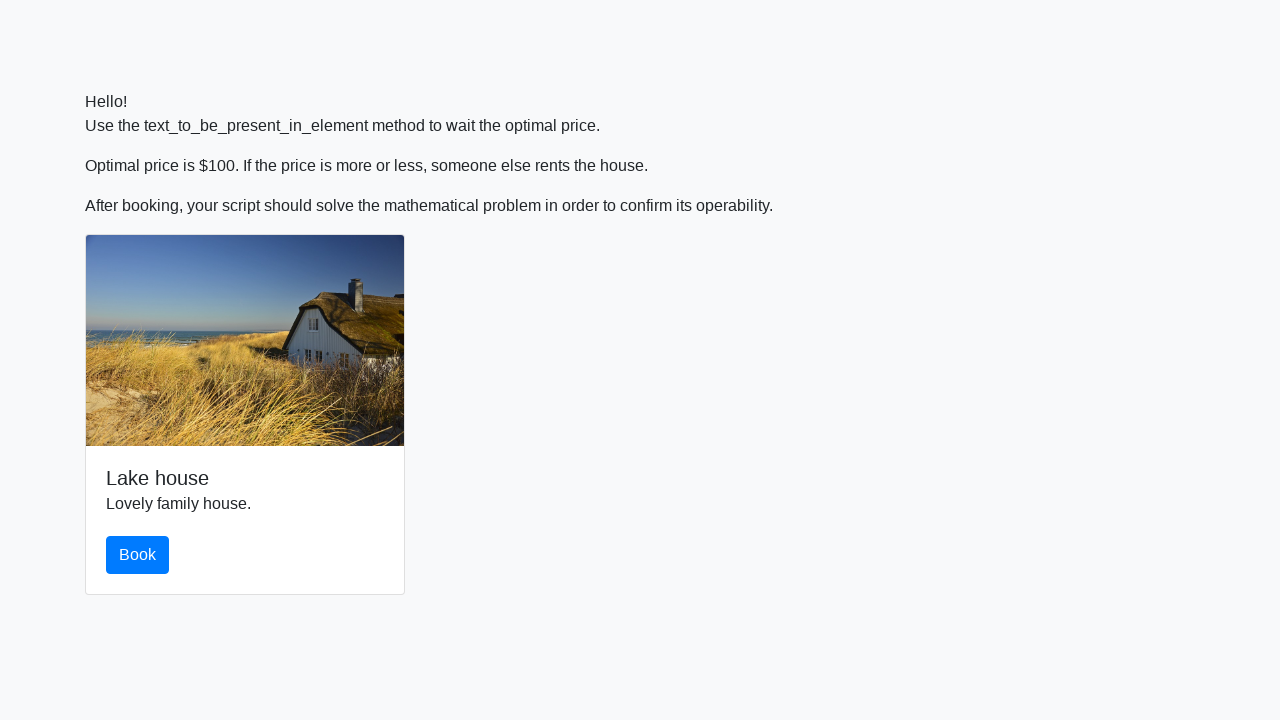

Waited 2 seconds to see result
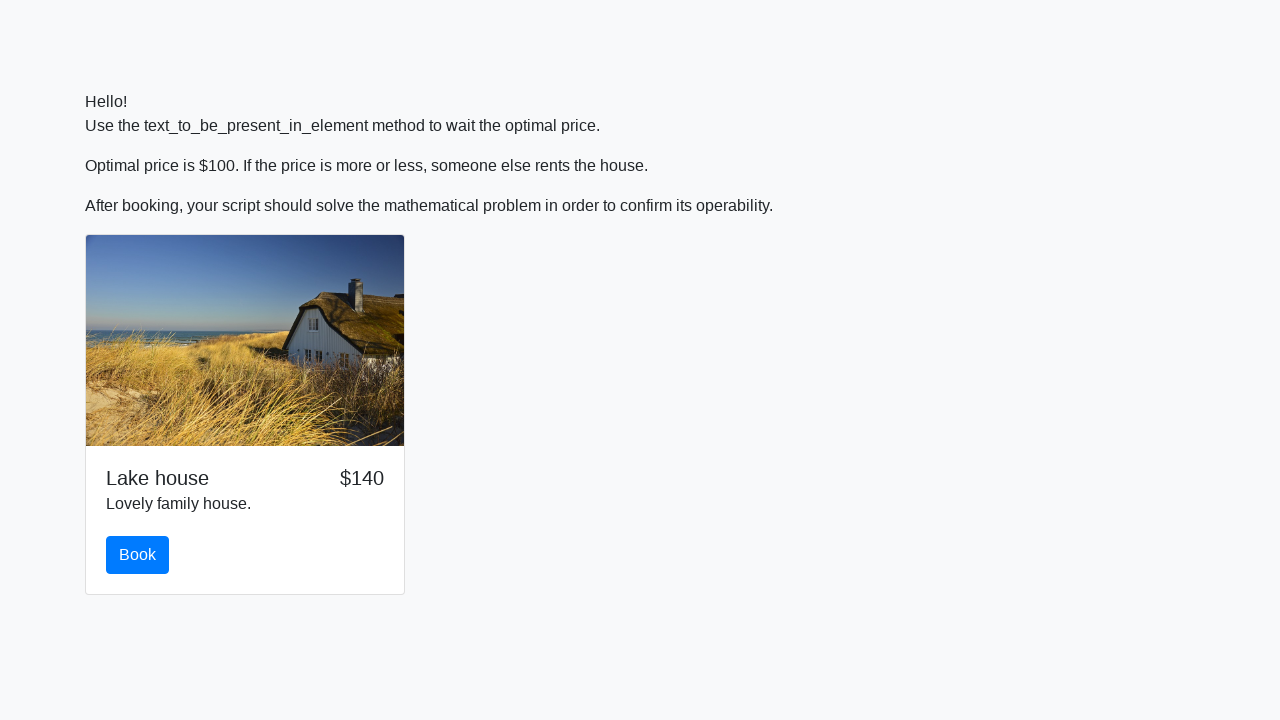

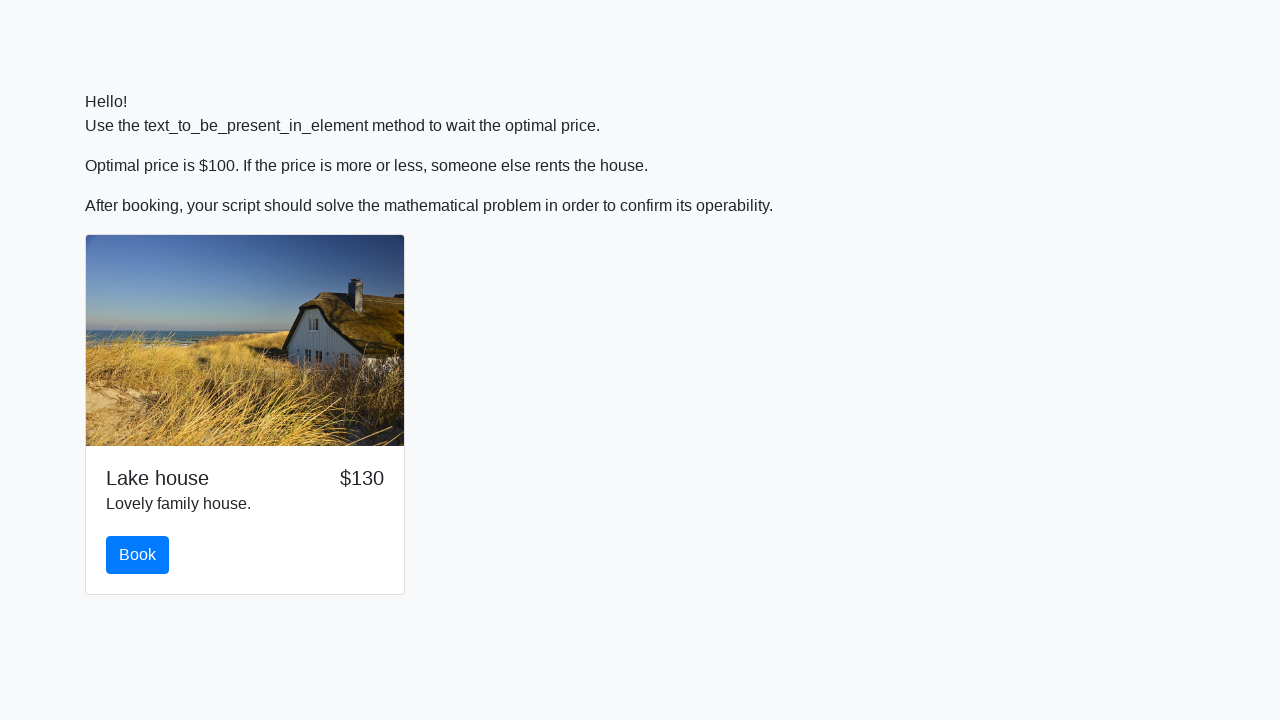